Navigates to the Automation Exercise website and waits for "Add to cart" buttons to be present on the page

Starting URL: https://www.automationexercise.com/

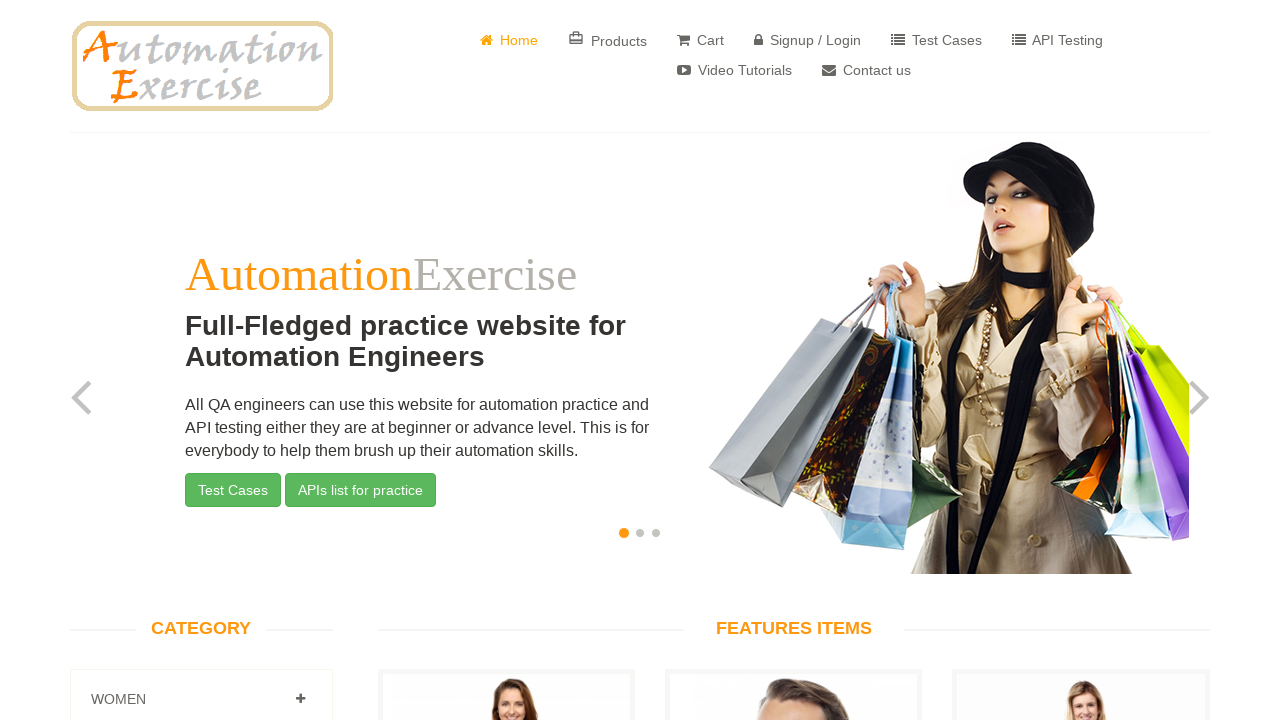

Navigated to Automation Exercise website
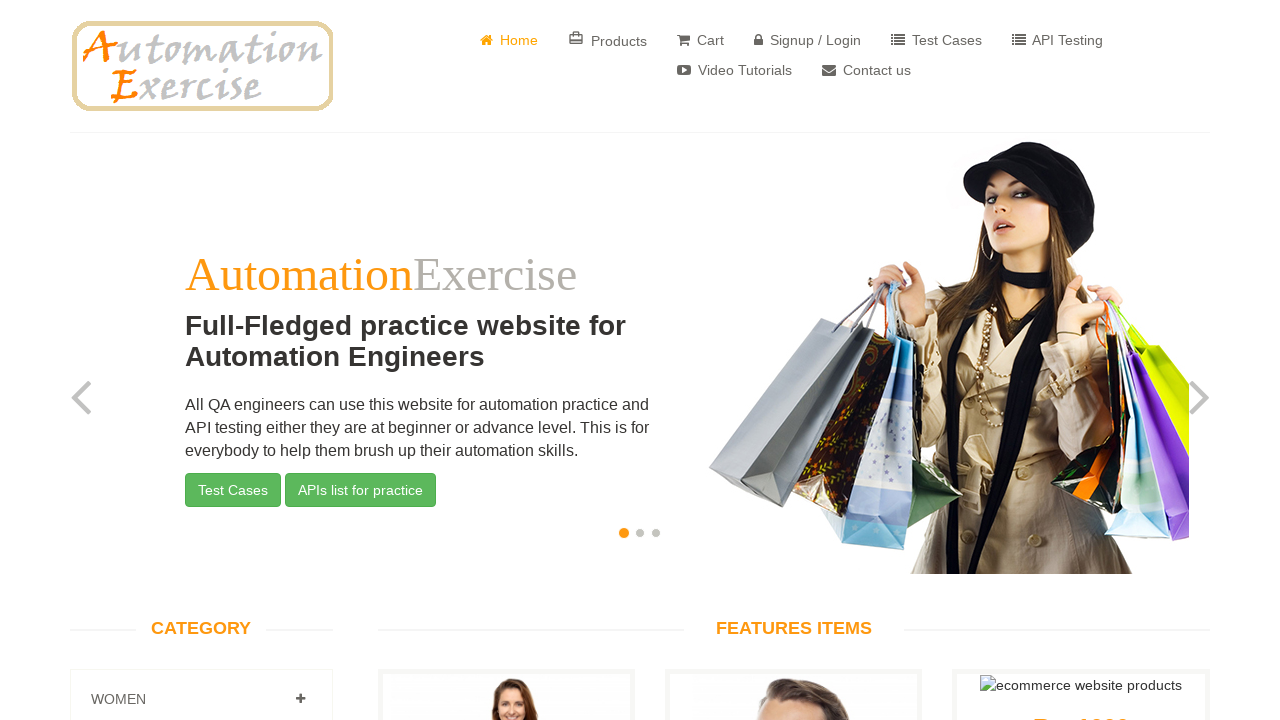

Waited for 'Add to cart' buttons to be present on the page
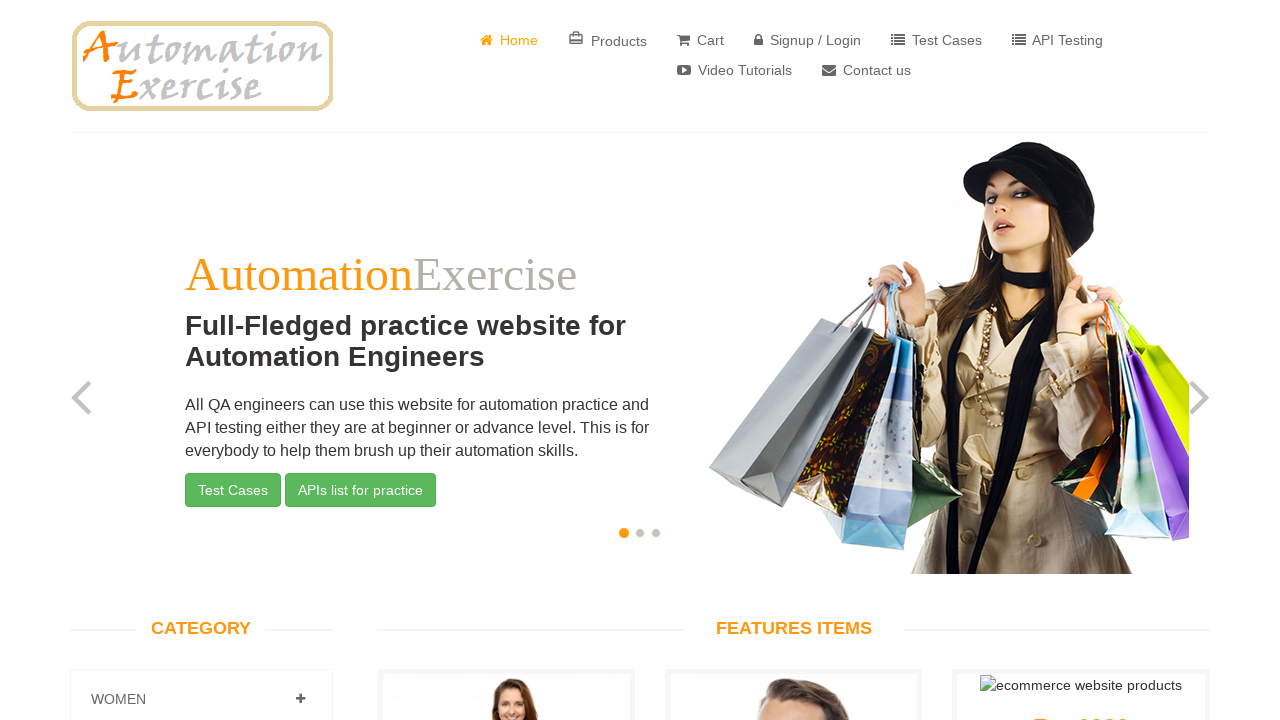

Retrieved all 'Add to cart' buttons from the page
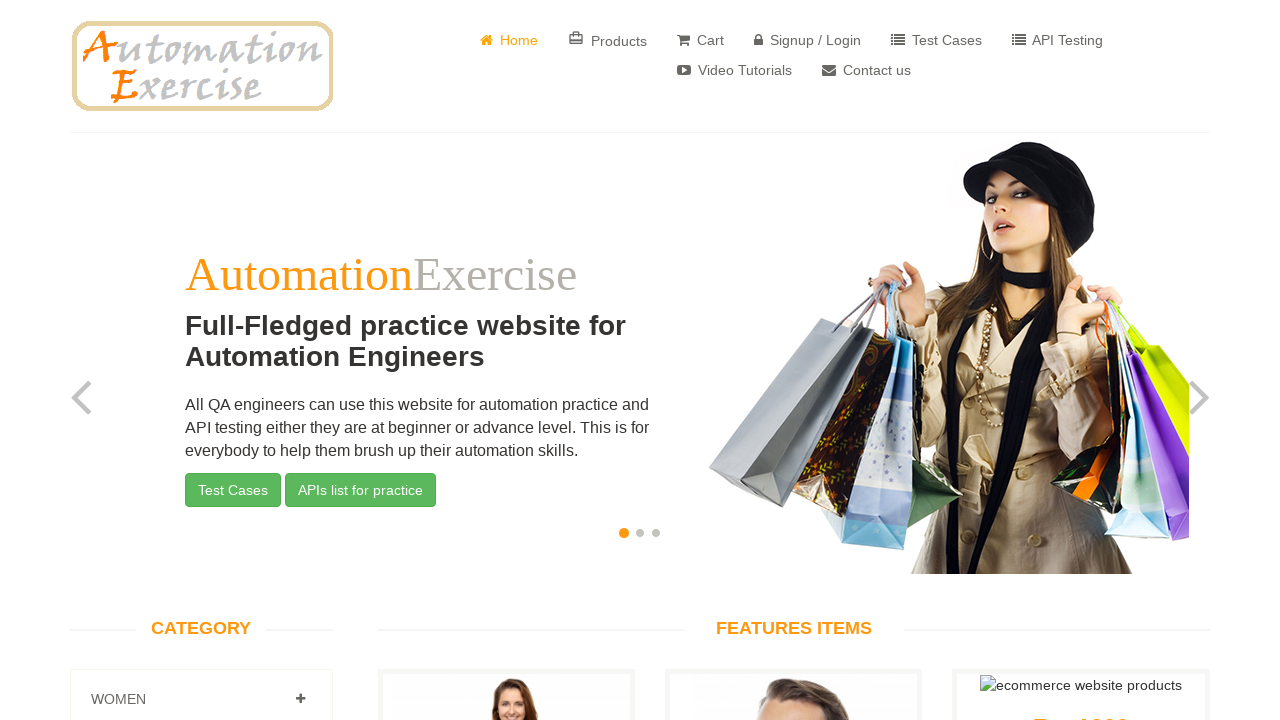

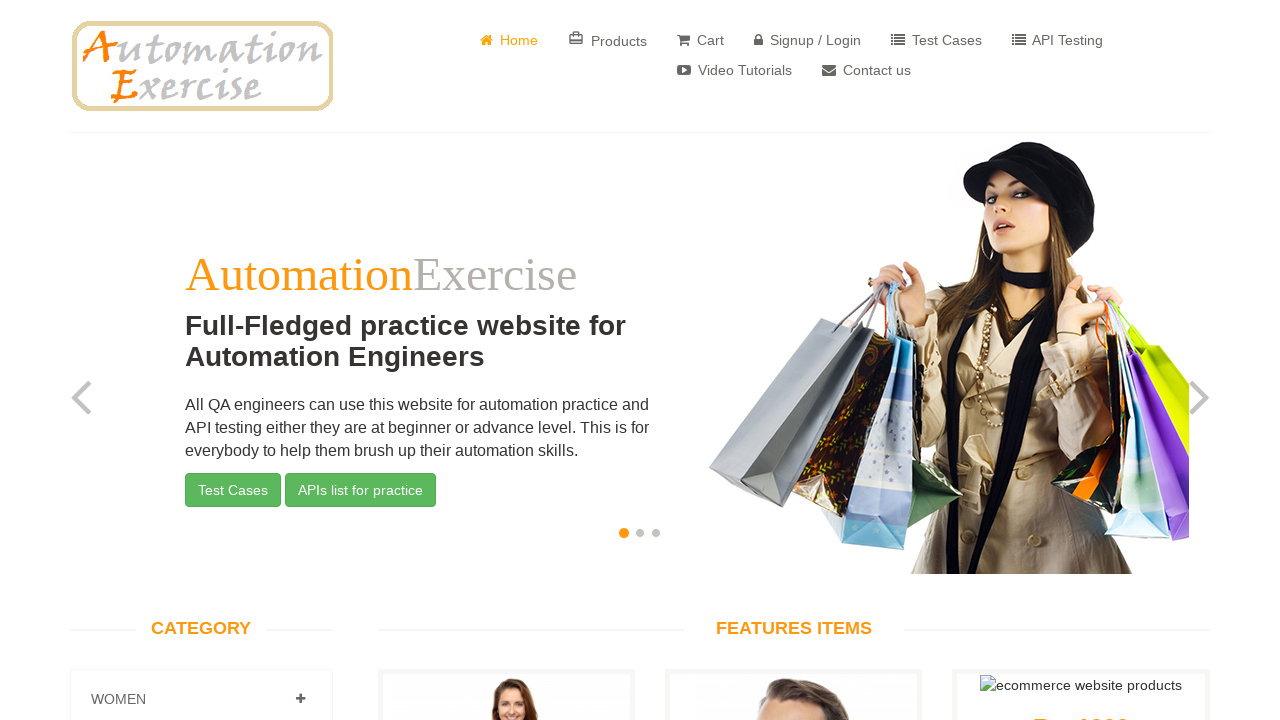